Opens the Fila website and verifies the page loads correctly by checking the URL

Starting URL: https://www.fila.com.br/?gclid=EAIaIQobChMIyY2Q2oy5-wIV0uFcCh2H6AubEAAYASAAEgIdU_D_BwE

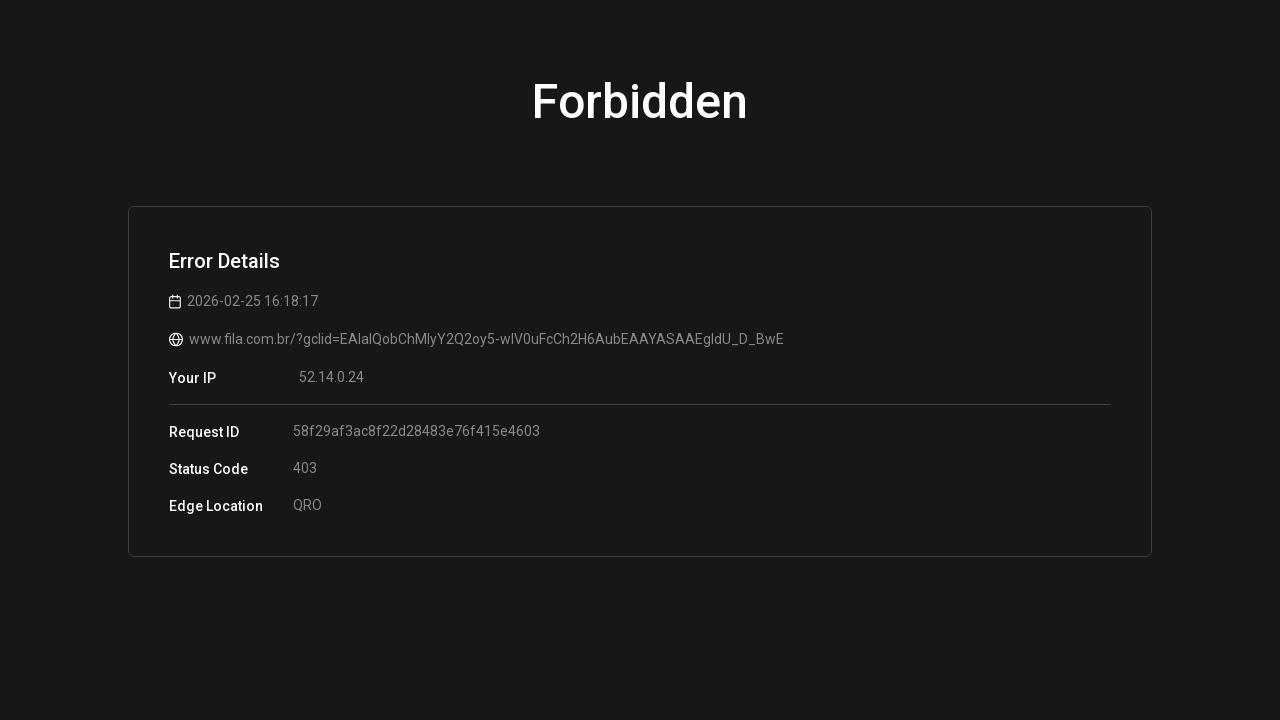

Set viewport size to 1050x700
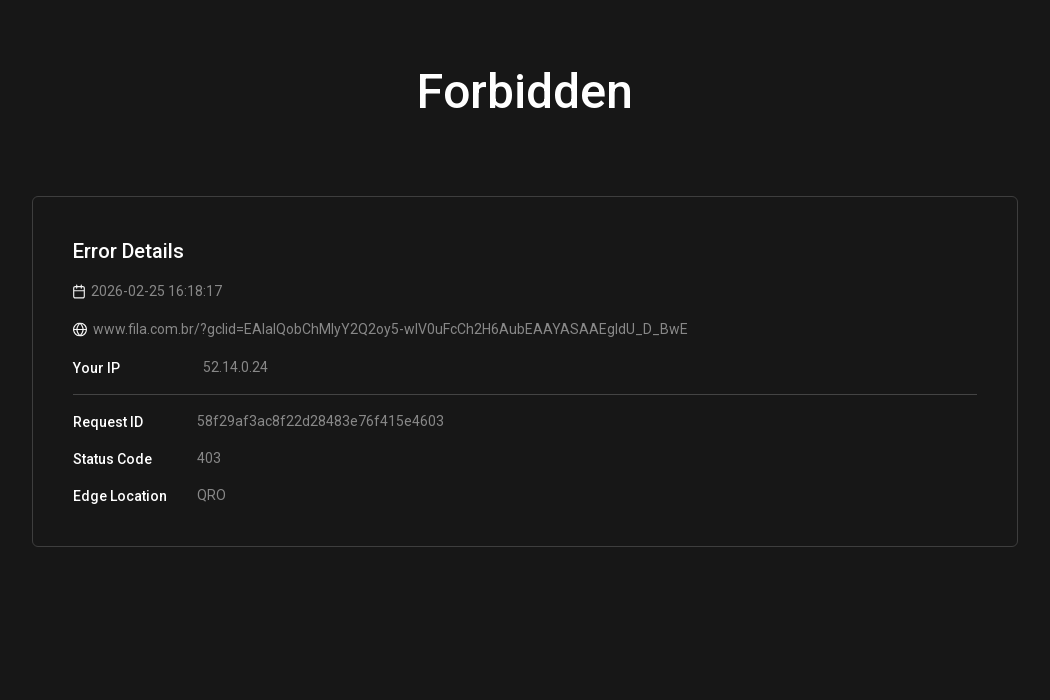

Verified page URL matches expected Fila website URL
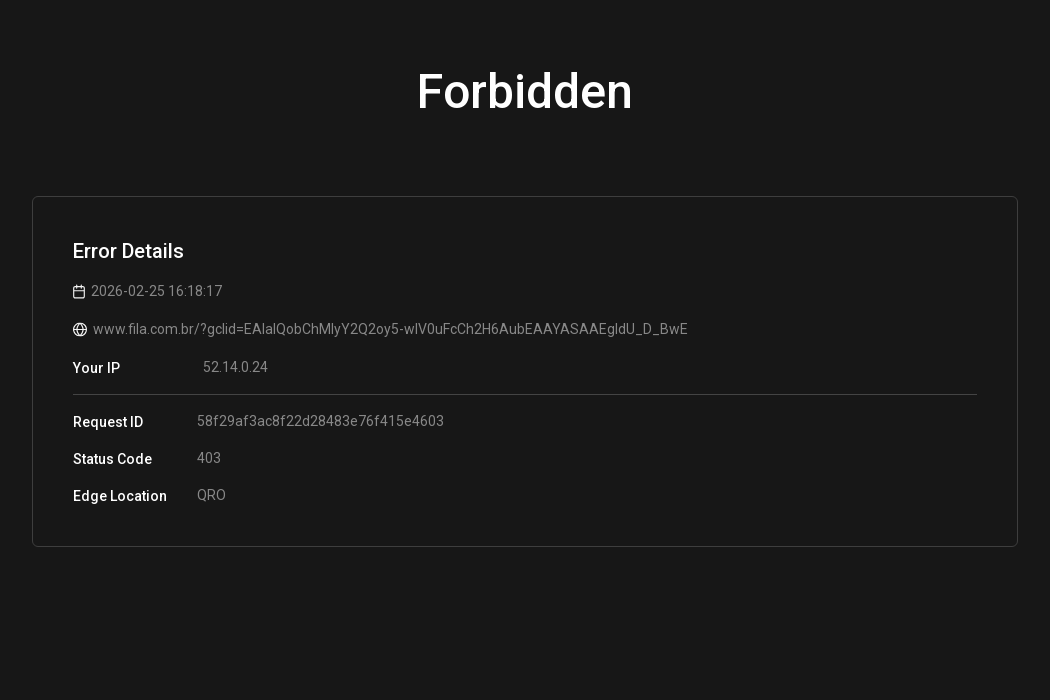

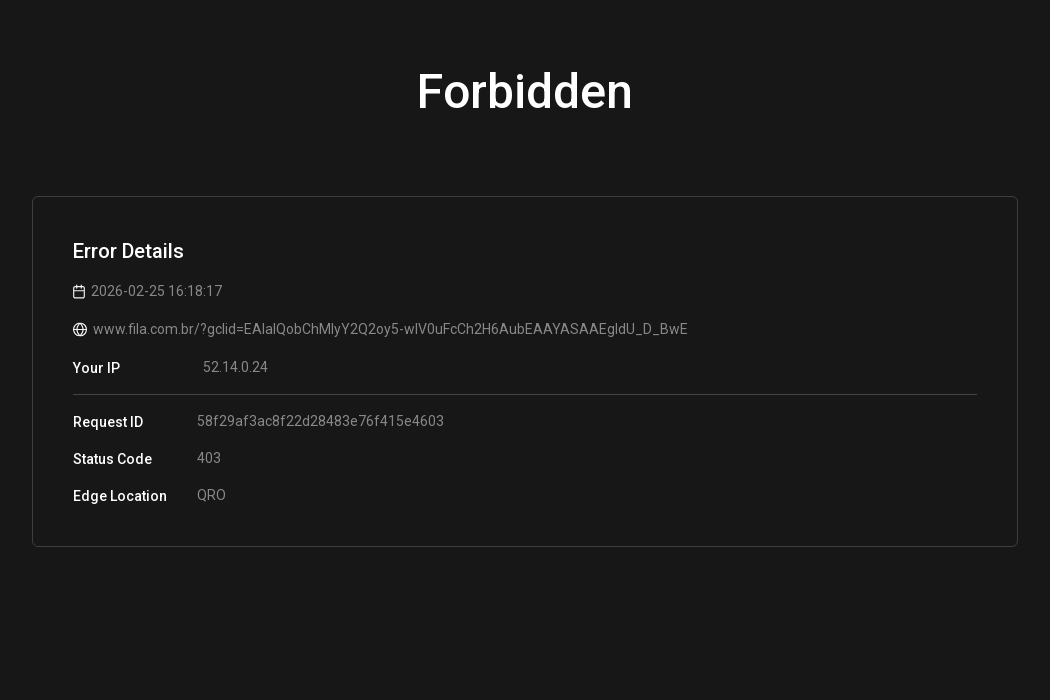